Tests e-commerce checkout flow by adding specific vegetables (Cucumber, Tomato, Pumpkin) to cart, proceeding to checkout, applying a promo code, and placing an order

Starting URL: https://rahulshettyacademy.com/seleniumPractise/#/

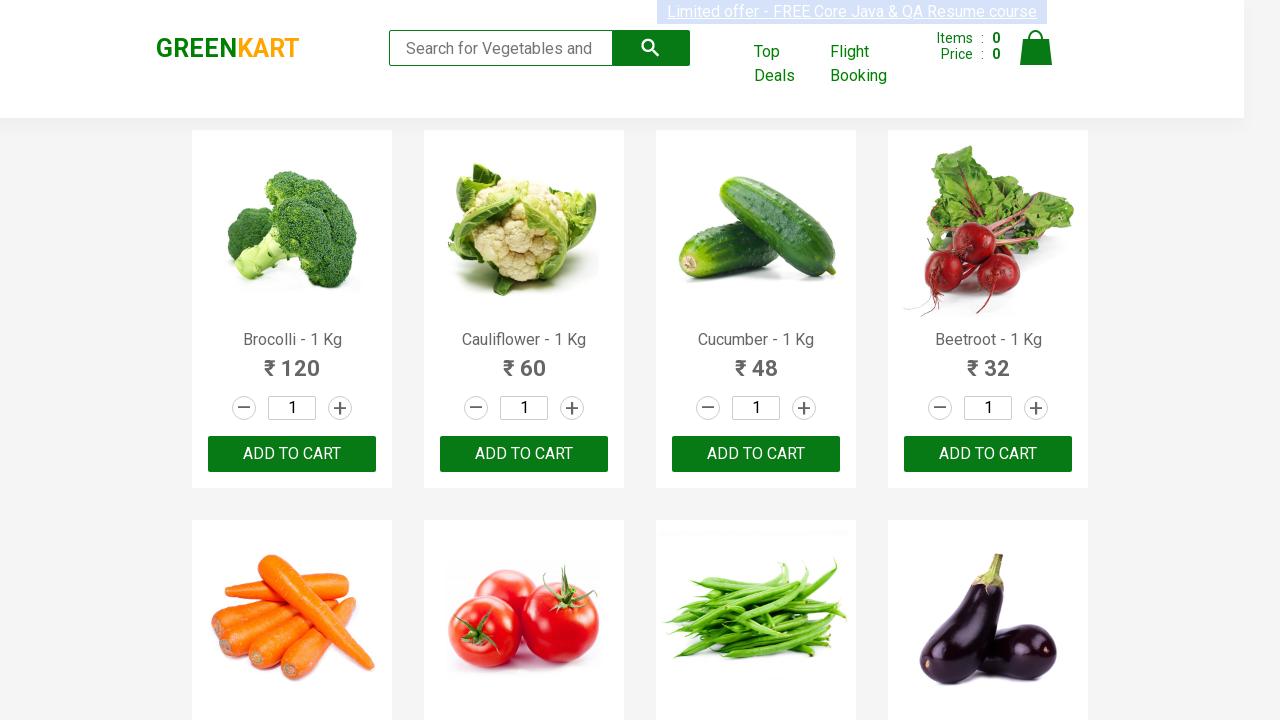

Retrieved all product elements from the page
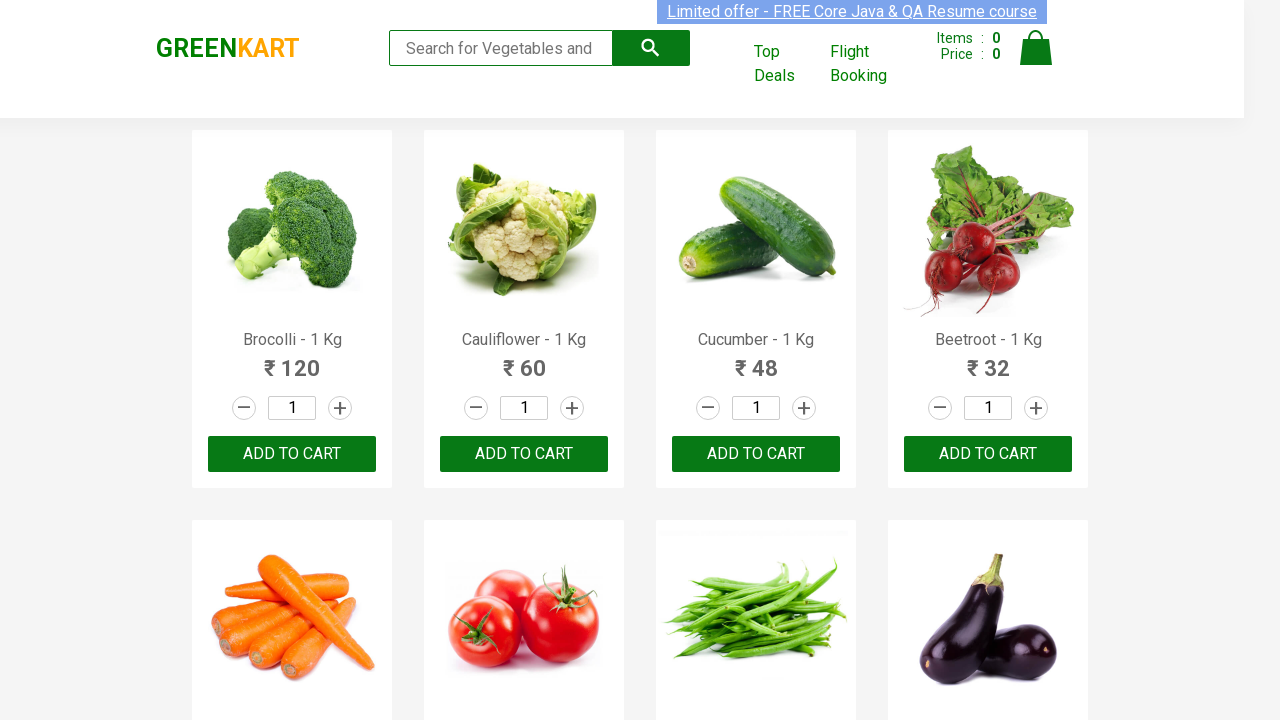

Added Cucumber to cart at (756, 454) on xpath=//div[@class='product-action']/button >> nth=2
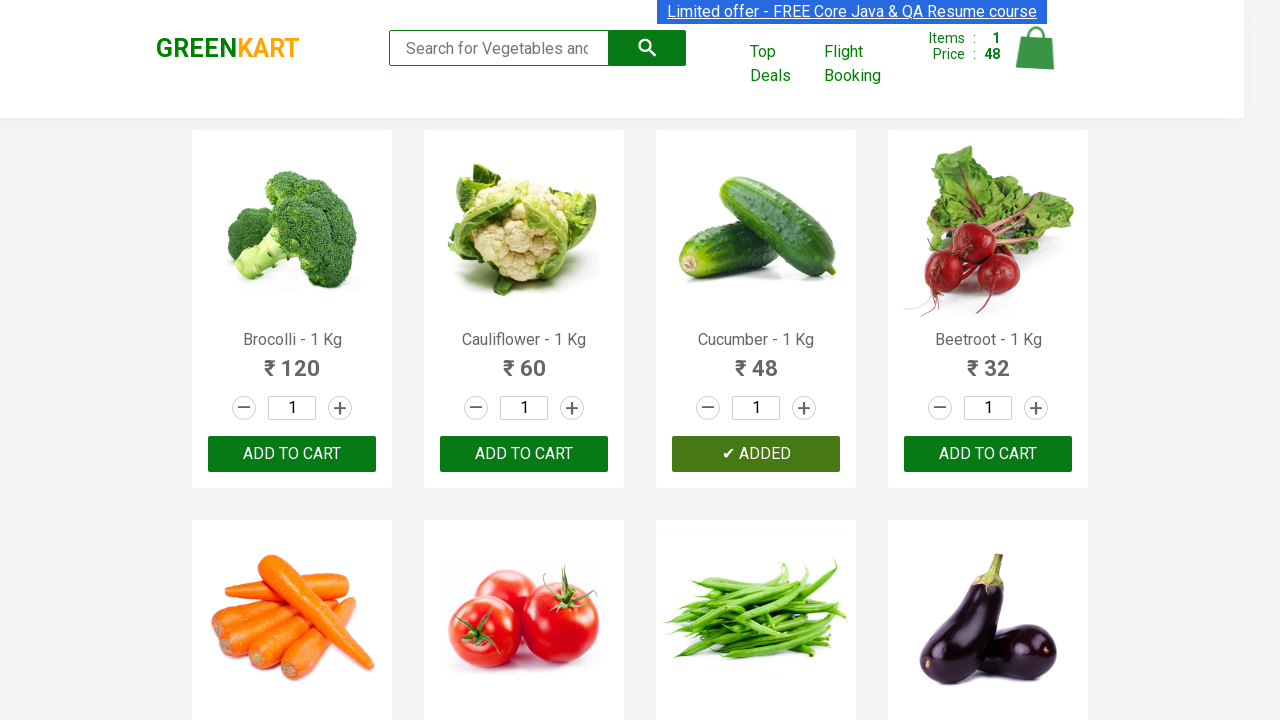

Added Tomato to cart at (524, 360) on xpath=//div[@class='product-action']/button >> nth=5
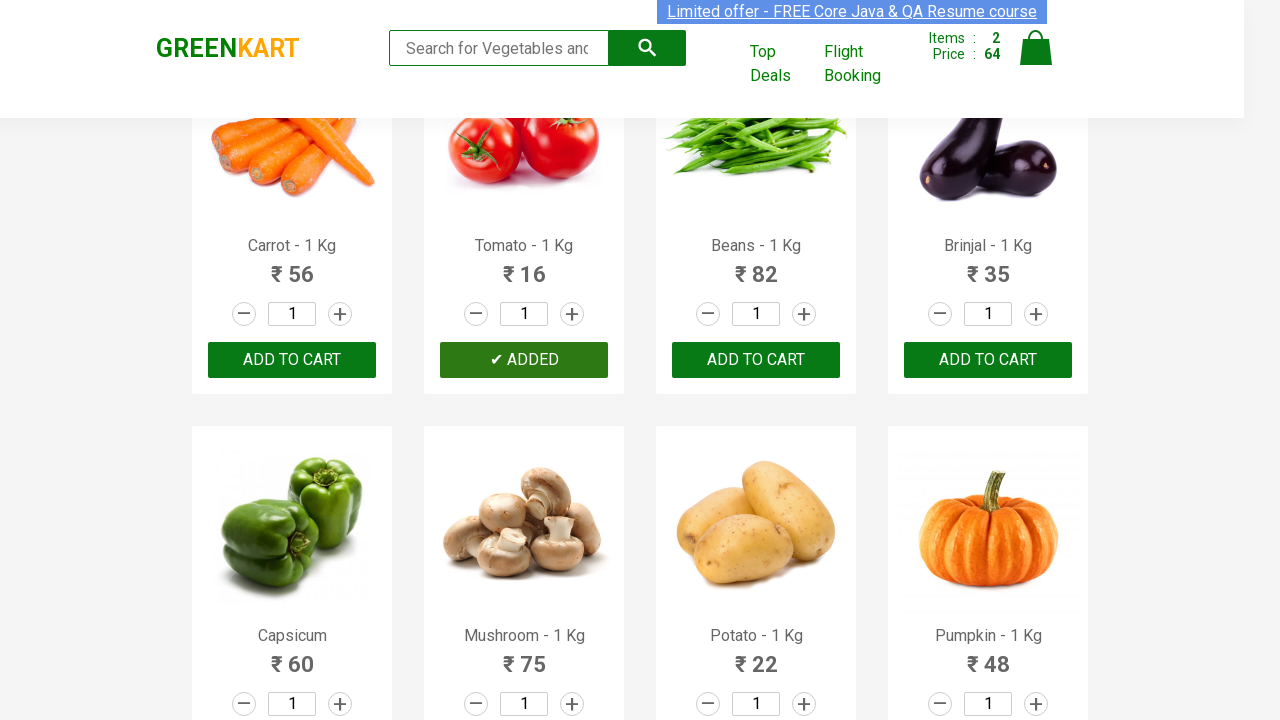

Added Pumpkin to cart at (988, 360) on xpath=//div[@class='product-action']/button >> nth=11
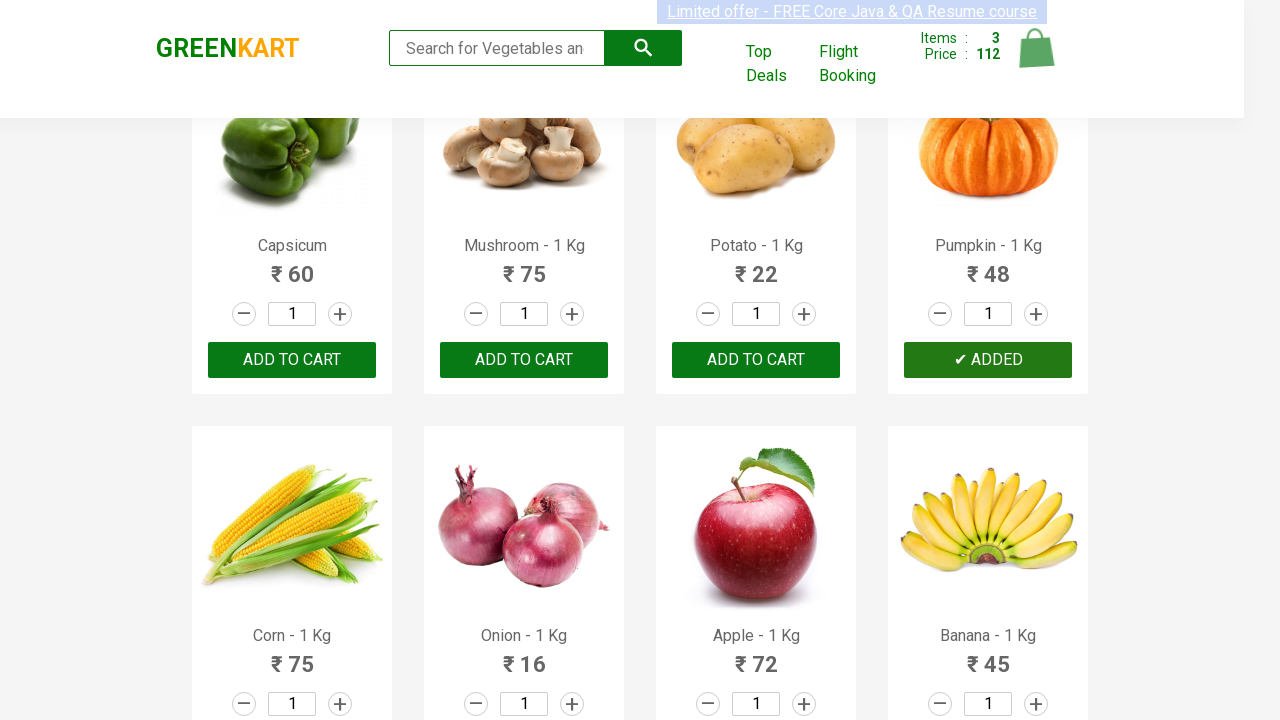

Clicked on cart icon to view cart at (1036, 48) on img[alt='Cart']
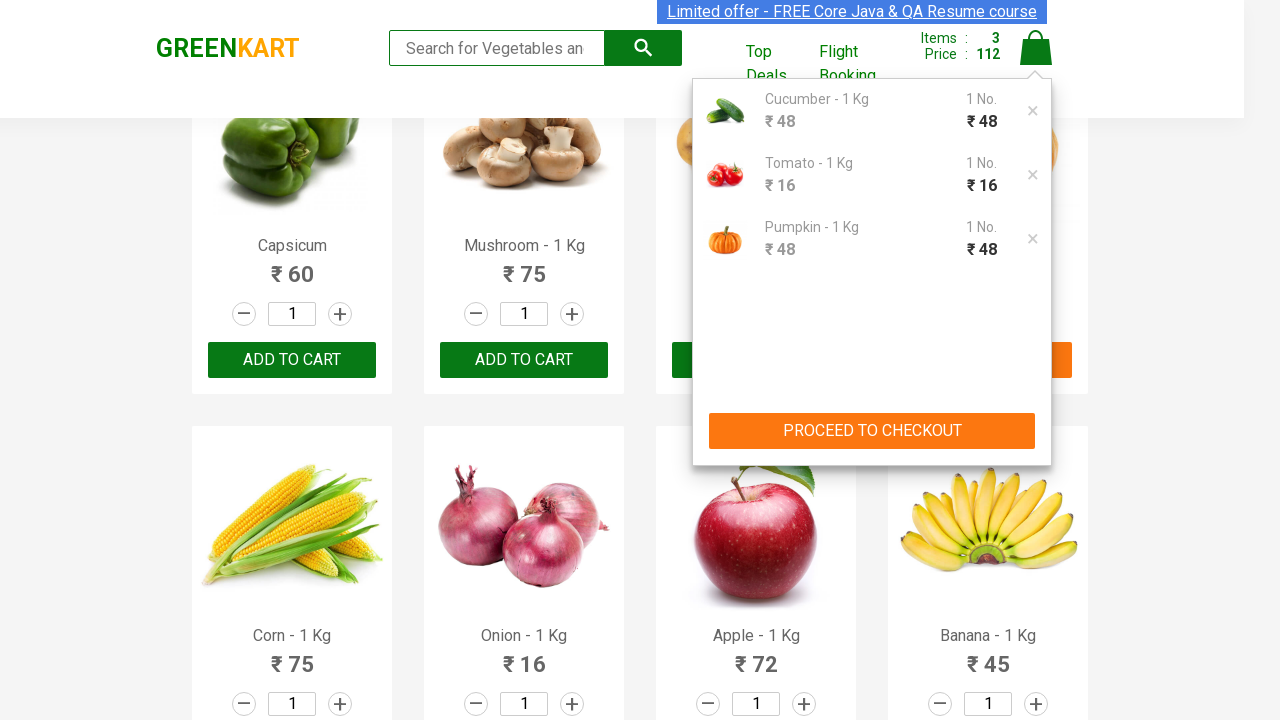

Clicked PROCEED TO CHECKOUT button at (872, 431) on xpath=//button[contains(text(),'PROCEED TO CHECKOUT')]
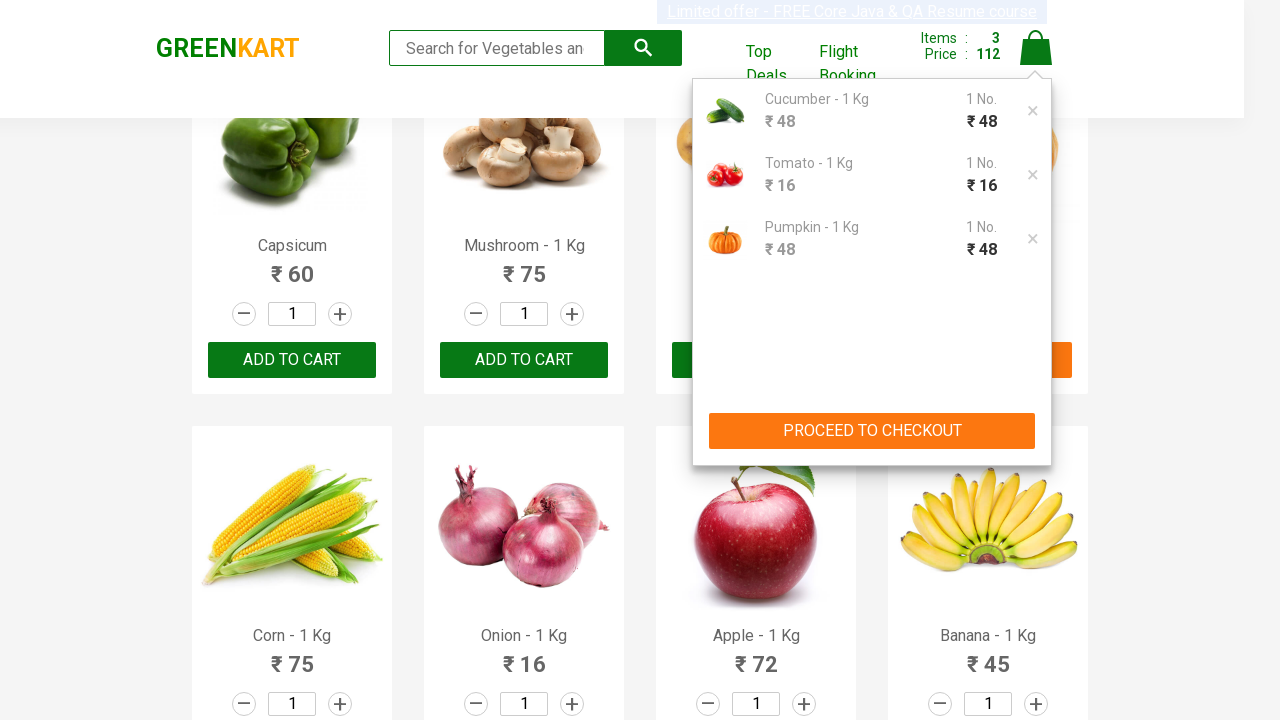

Entered promo code 'rahulshettyacademy' on input.promoCode
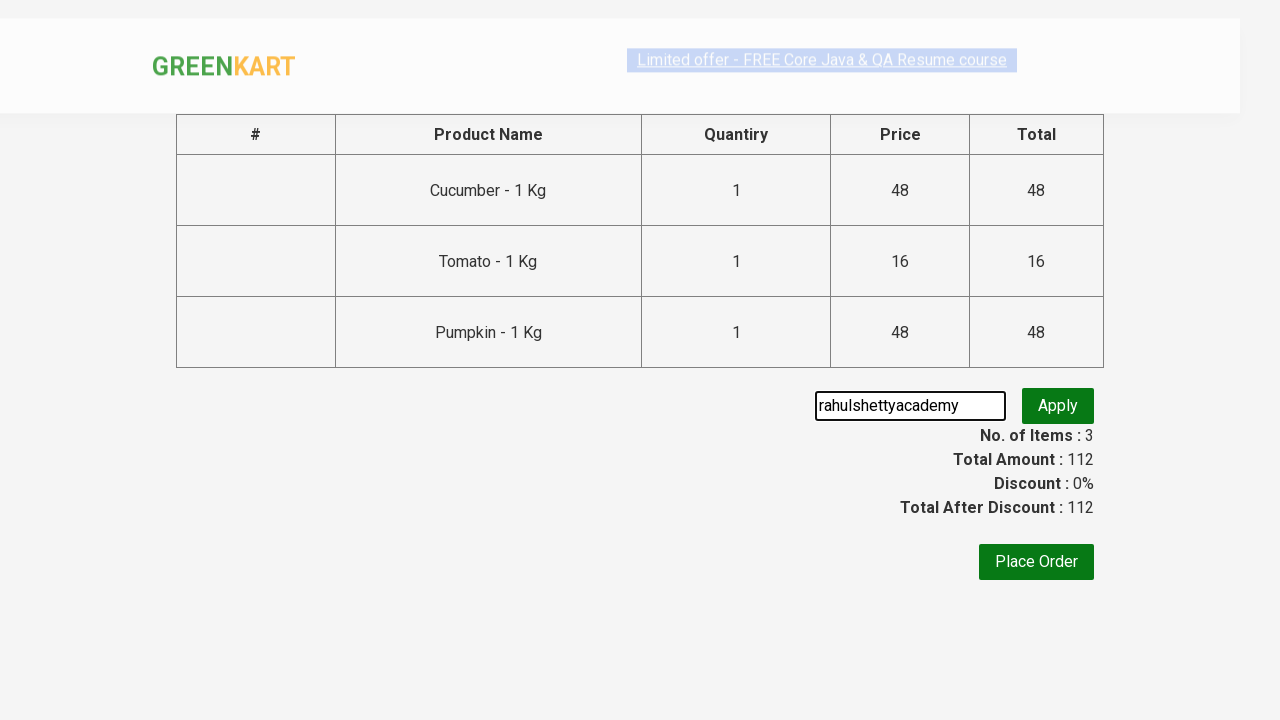

Clicked Apply promo button at (1058, 406) on .promoBtn
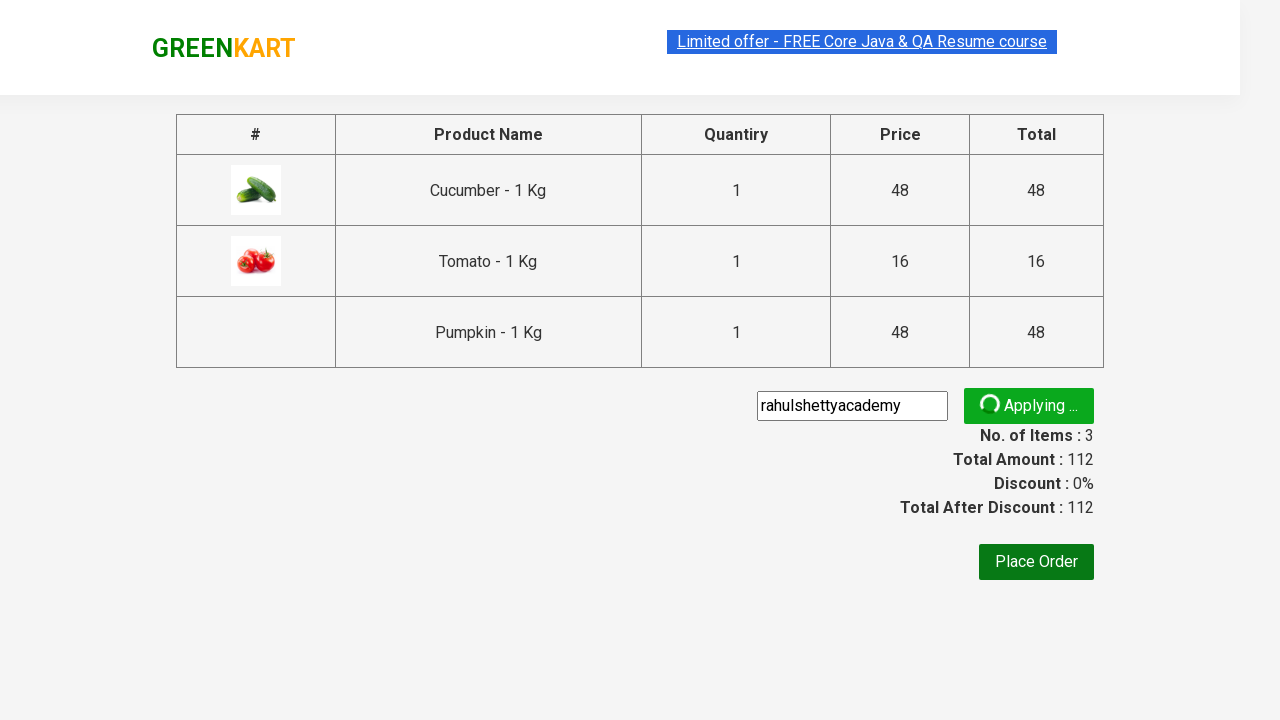

Promo code applied successfully
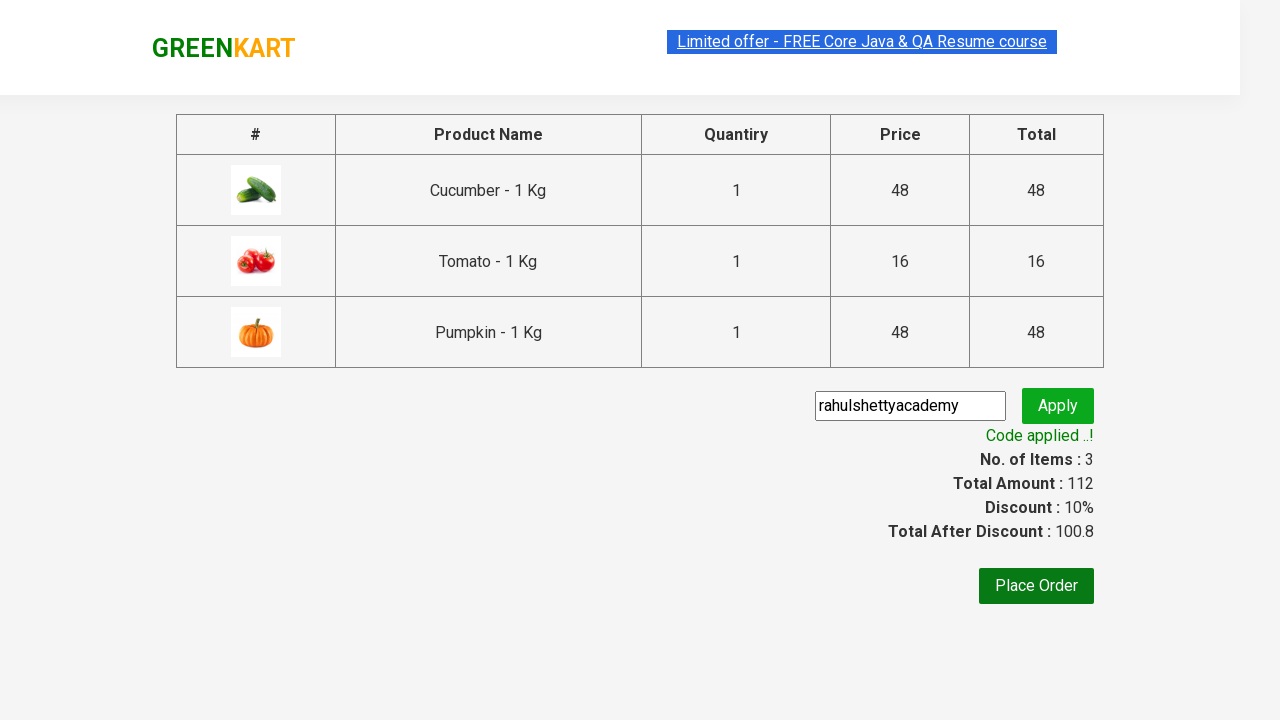

Clicked Place Order button to complete checkout at (1036, 586) on xpath=//button[contains(text(),'Place Order')]
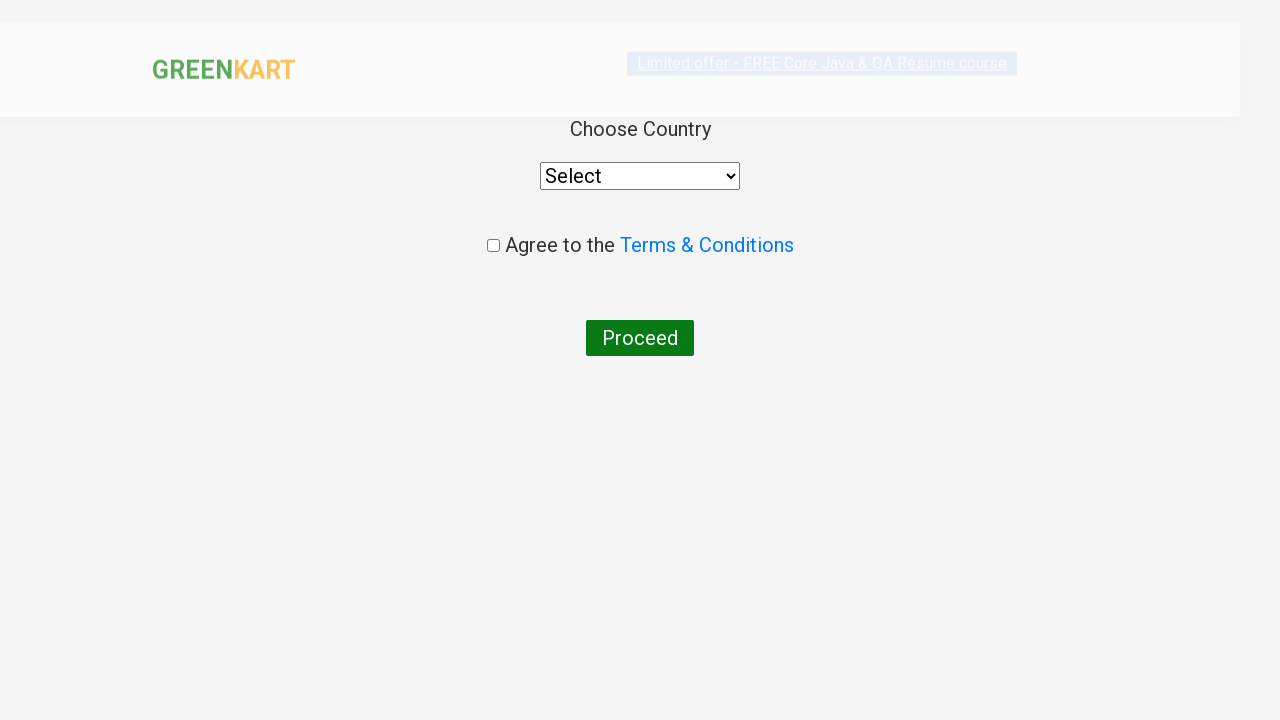

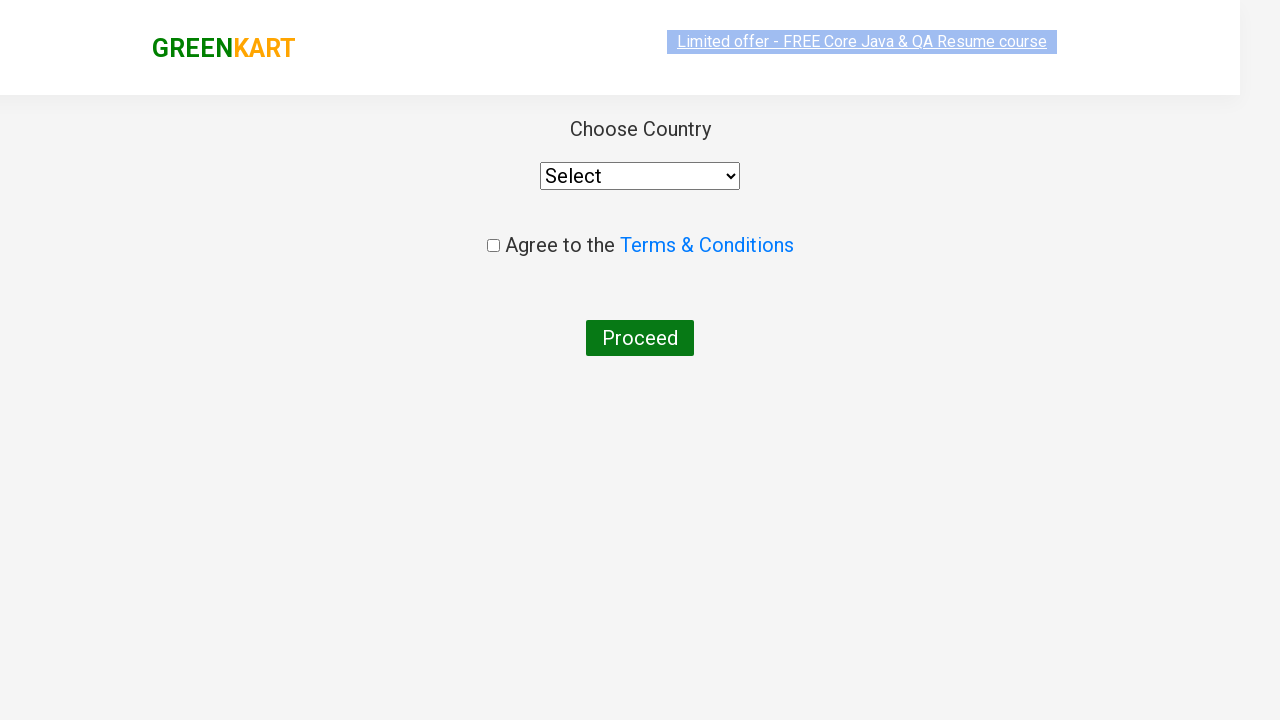